Tests navigating through footer links by opening each link in a new tab and switching between tabs to verify they load correctly

Starting URL: https://rahulshettyacademy.com/AutomationPractice/

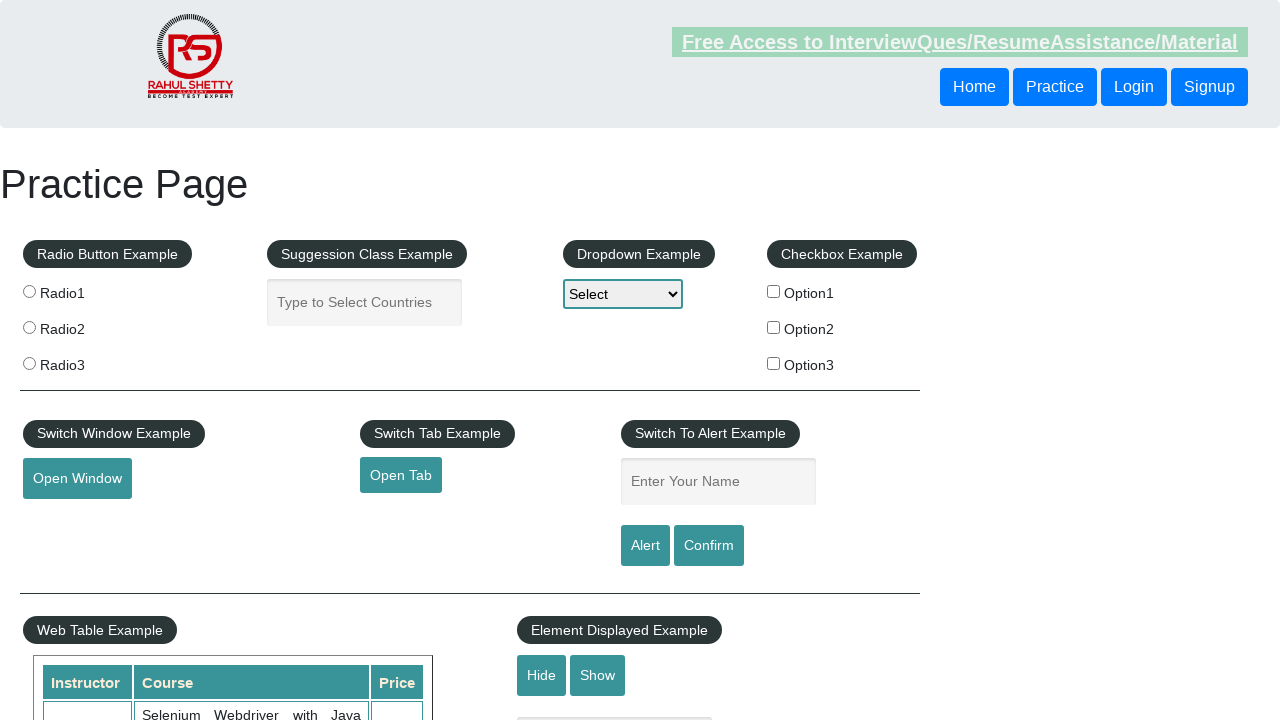

Located footer section with links
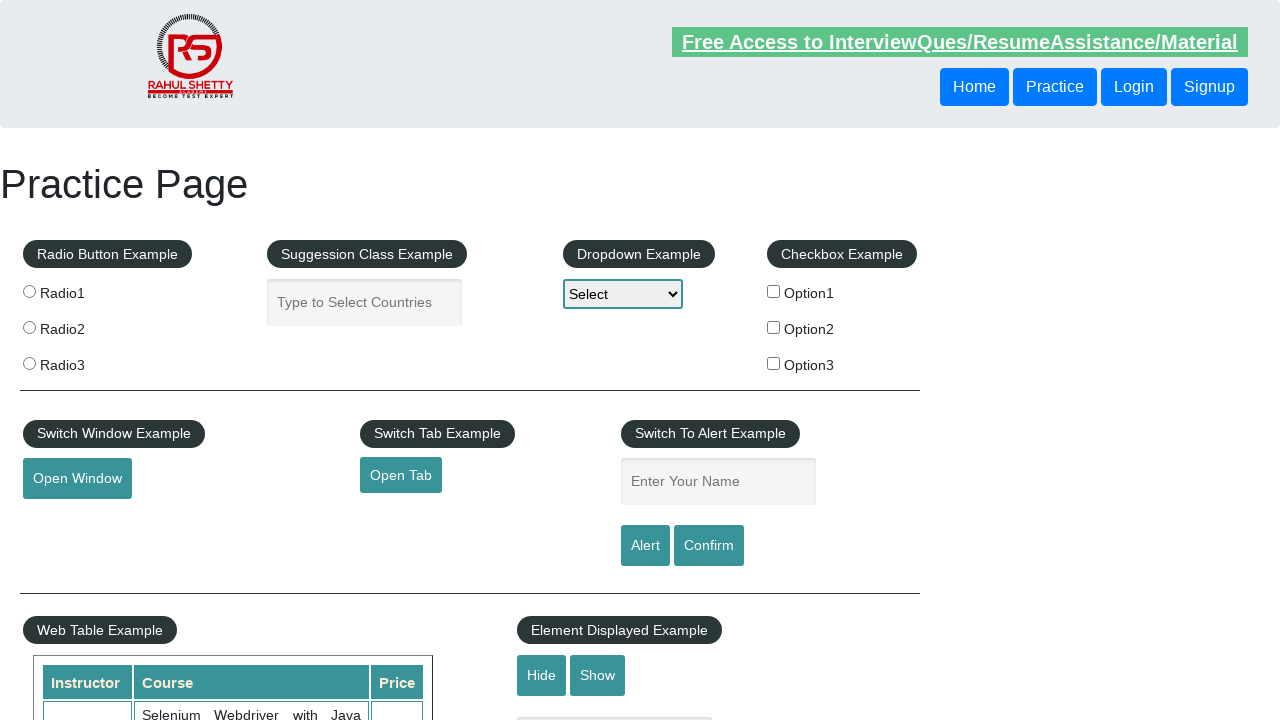

Retrieved all footer links
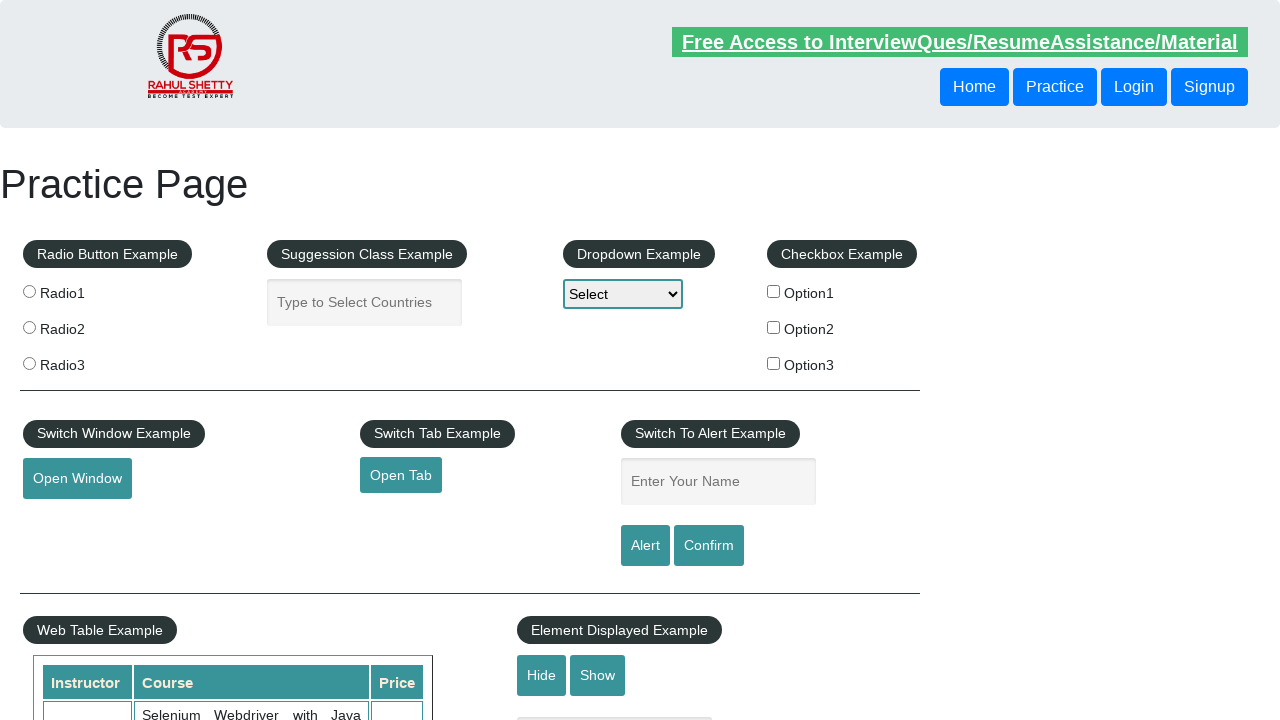

Opened footer link 1 in new tab using Ctrl+click at (473, 520) on #gf-BIG tbody tr td:nth-child(2) ul >> a >> nth=1
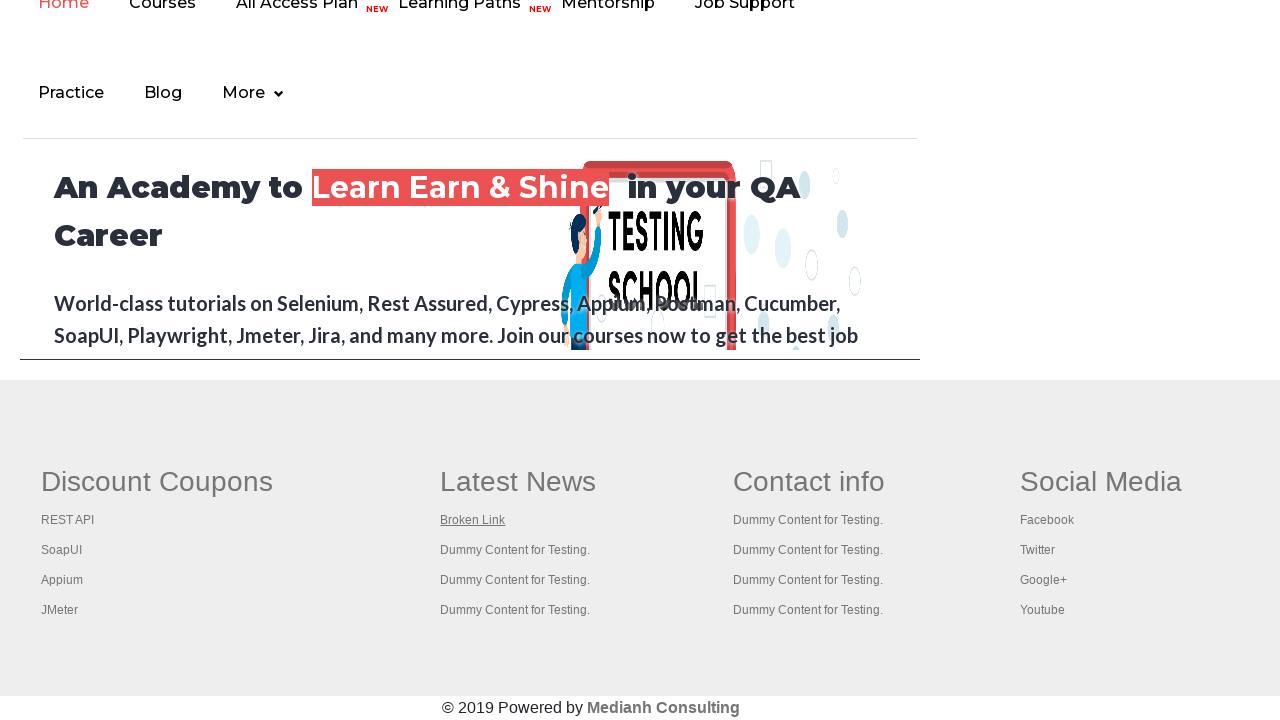

Opened footer link 2 in new tab using Ctrl+click at (515, 550) on #gf-BIG tbody tr td:nth-child(2) ul >> a >> nth=2
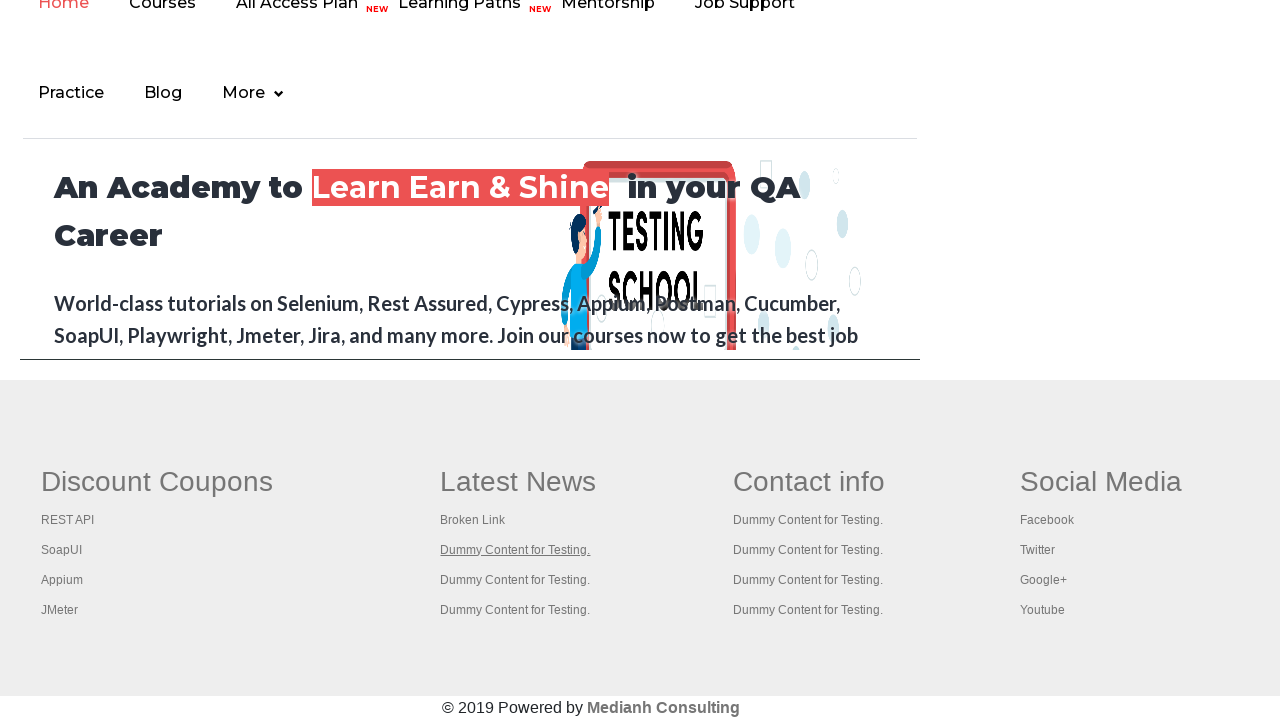

Opened footer link 3 in new tab using Ctrl+click at (515, 580) on #gf-BIG tbody tr td:nth-child(2) ul >> a >> nth=3
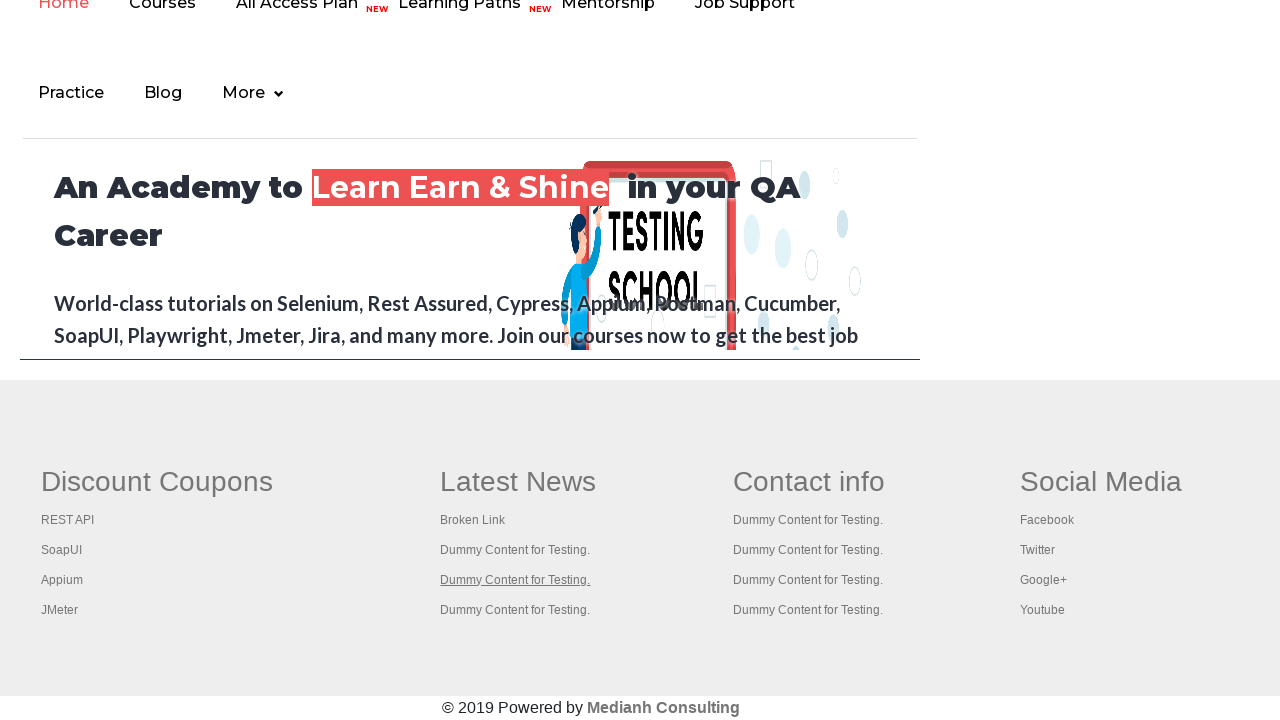

Opened footer link 4 in new tab using Ctrl+click at (515, 610) on #gf-BIG tbody tr td:nth-child(2) ul >> a >> nth=4
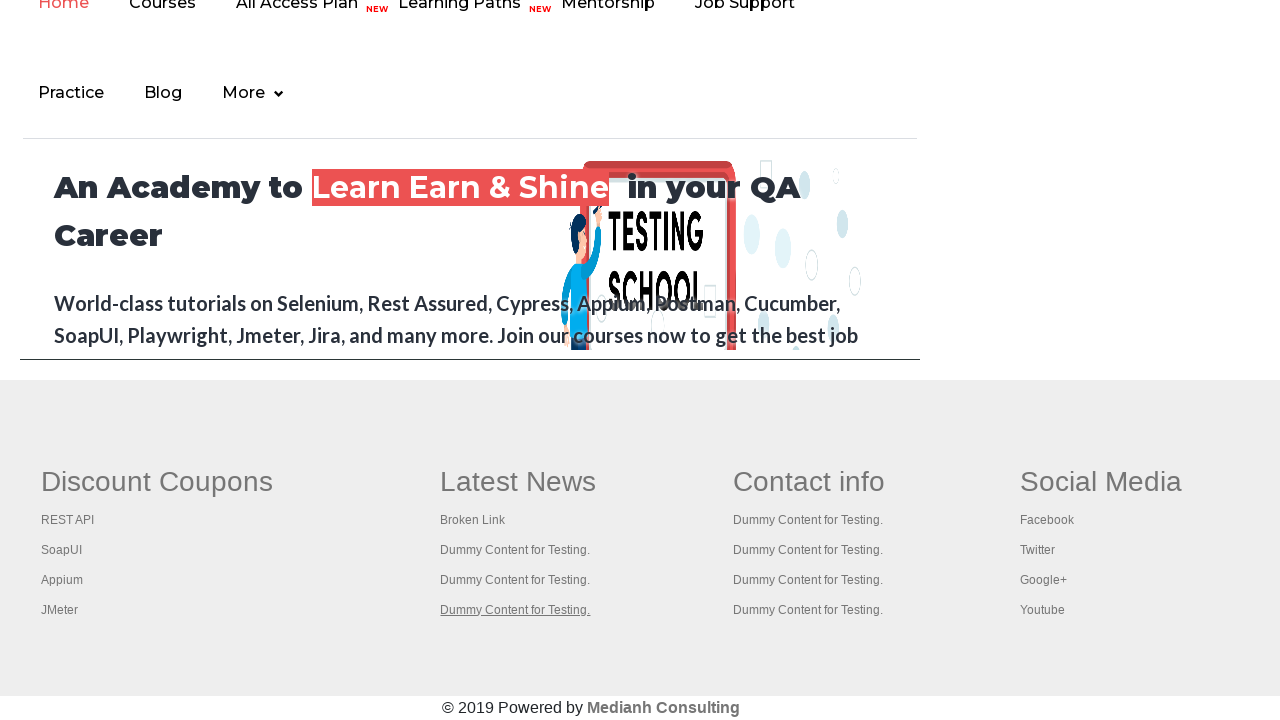

Waited for new tab page to load completely
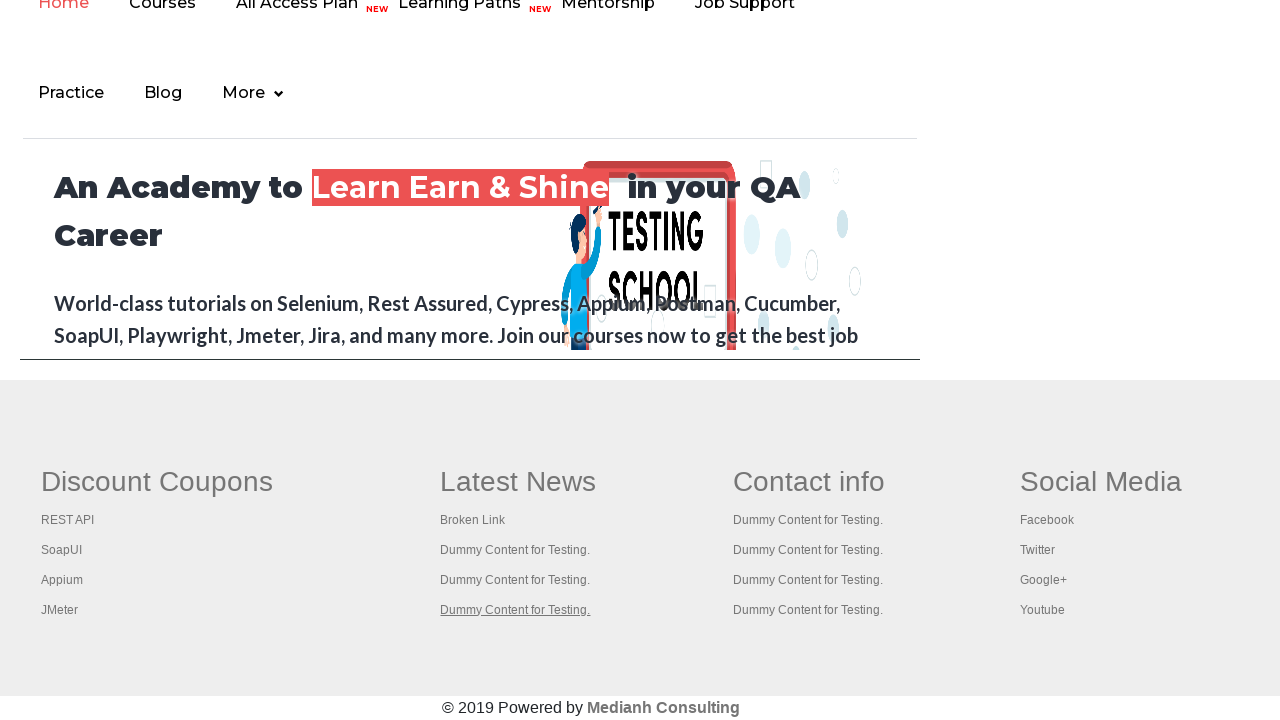

Verified page loaded with title: 
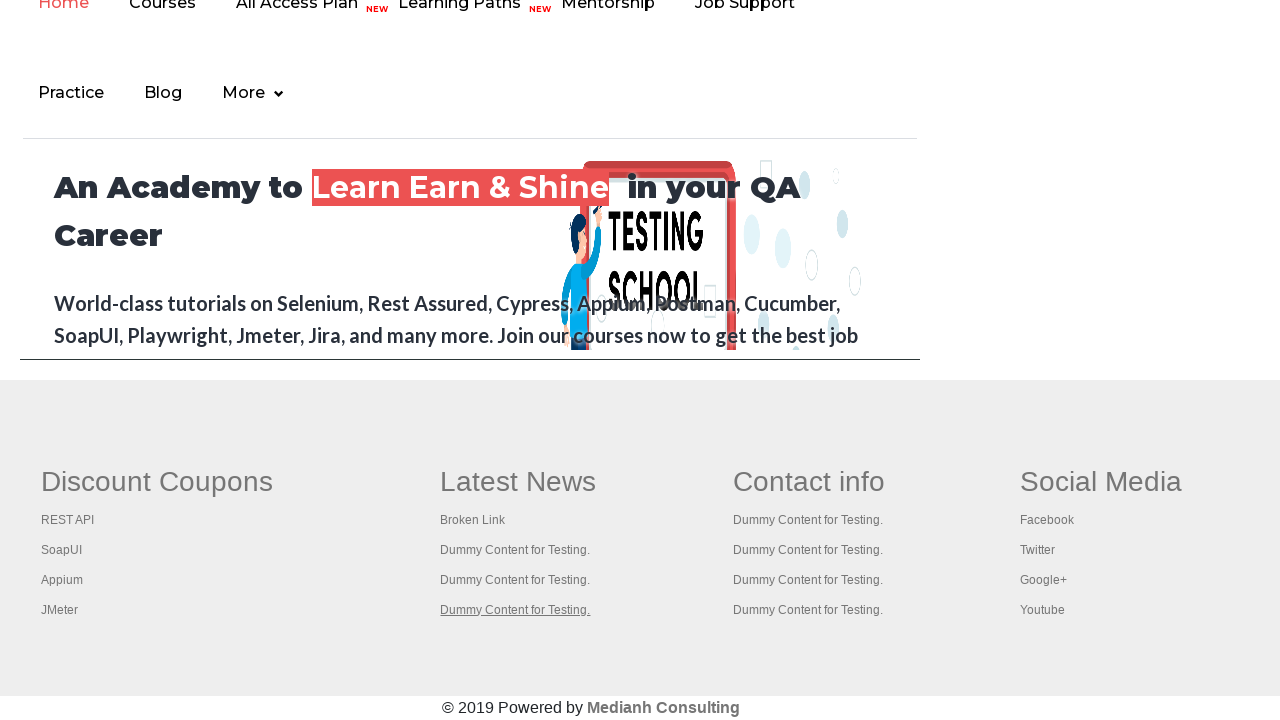

Waited for new tab page to load completely
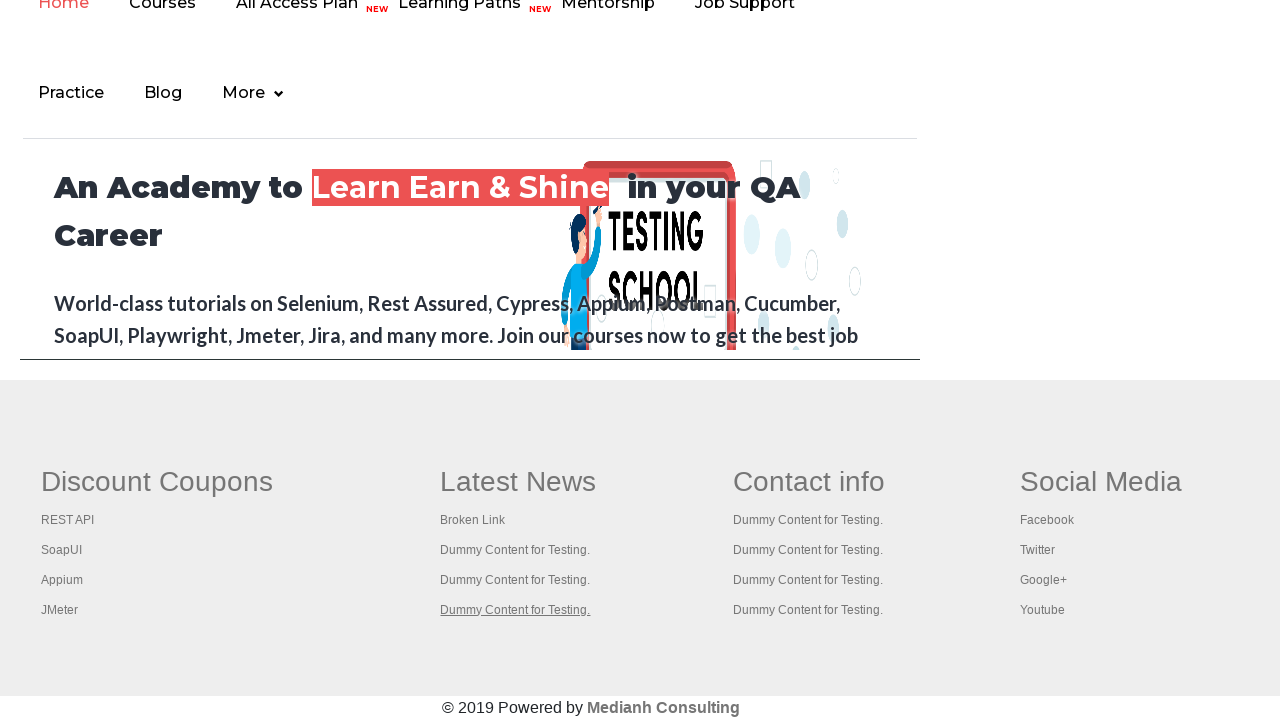

Verified page loaded with title: Practice Page
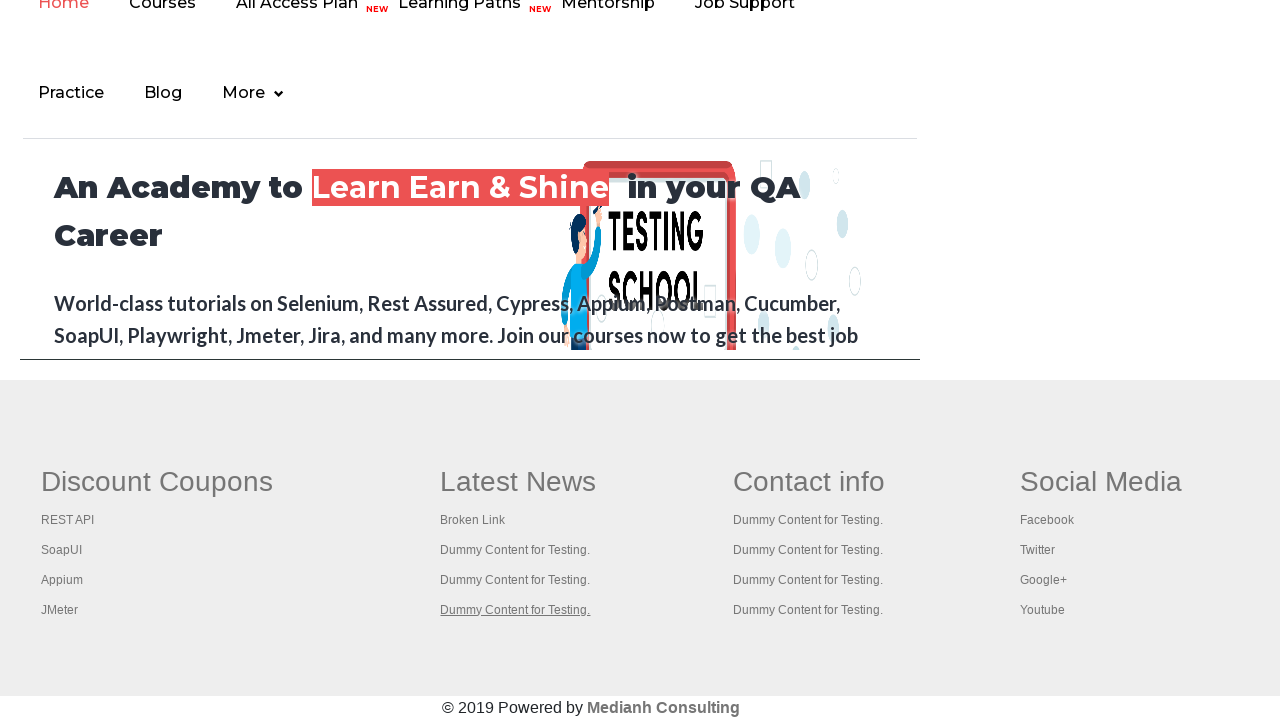

Waited for new tab page to load completely
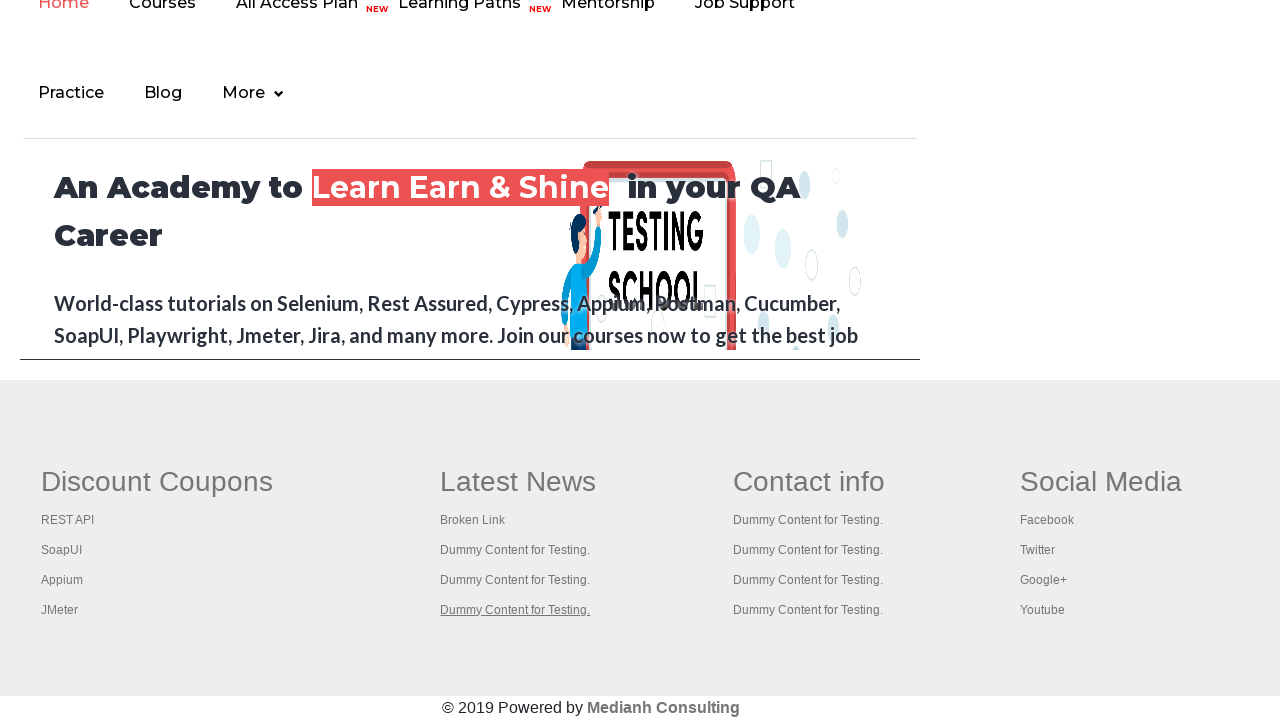

Verified page loaded with title: Practice Page
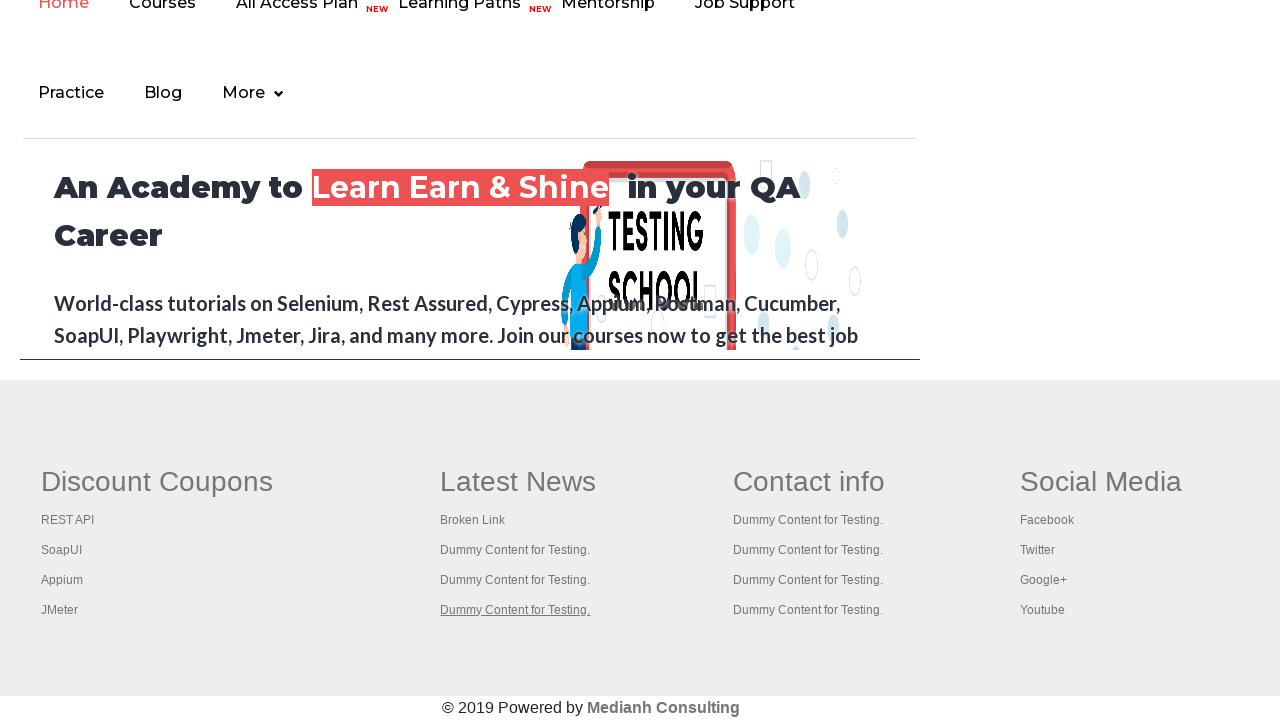

Waited for new tab page to load completely
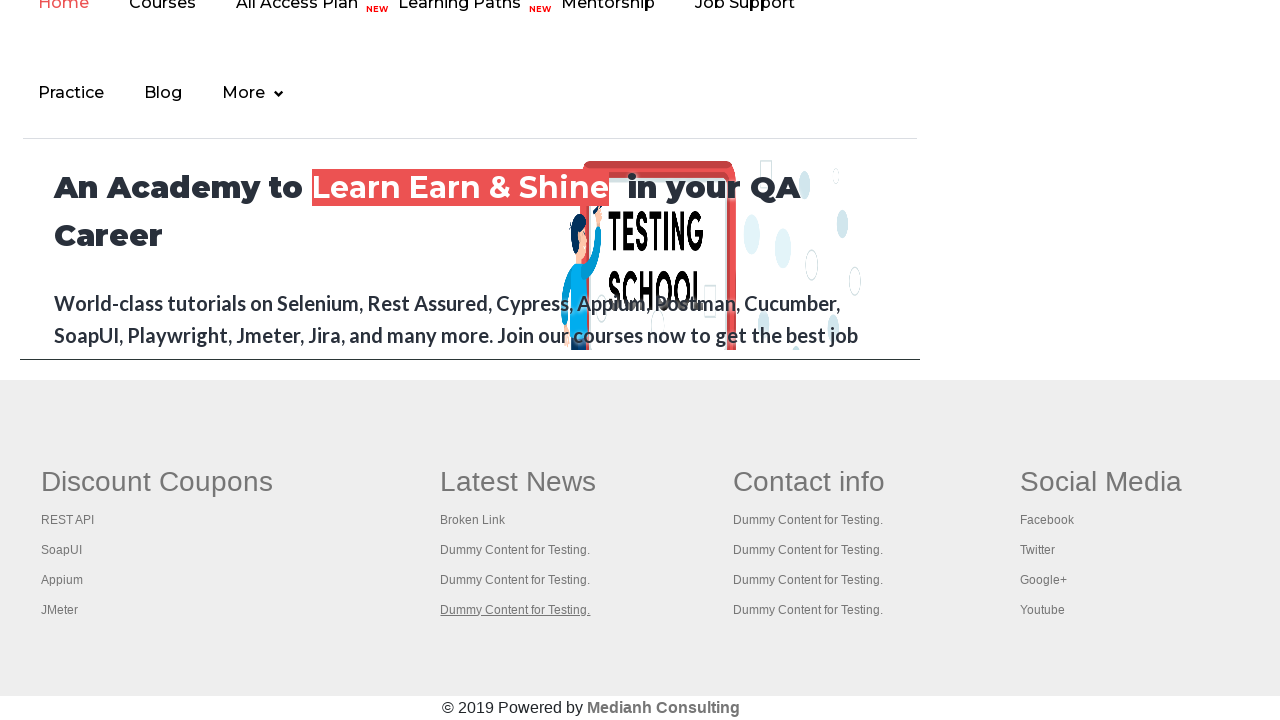

Verified page loaded with title: Practice Page
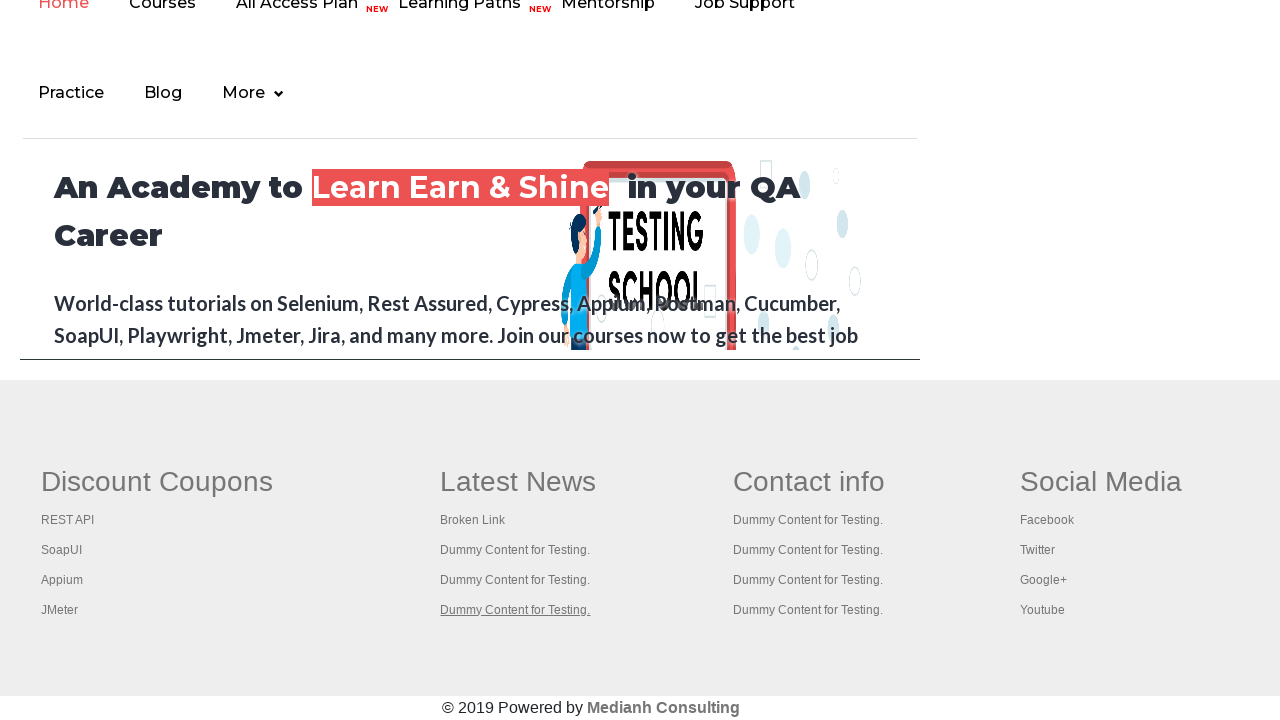

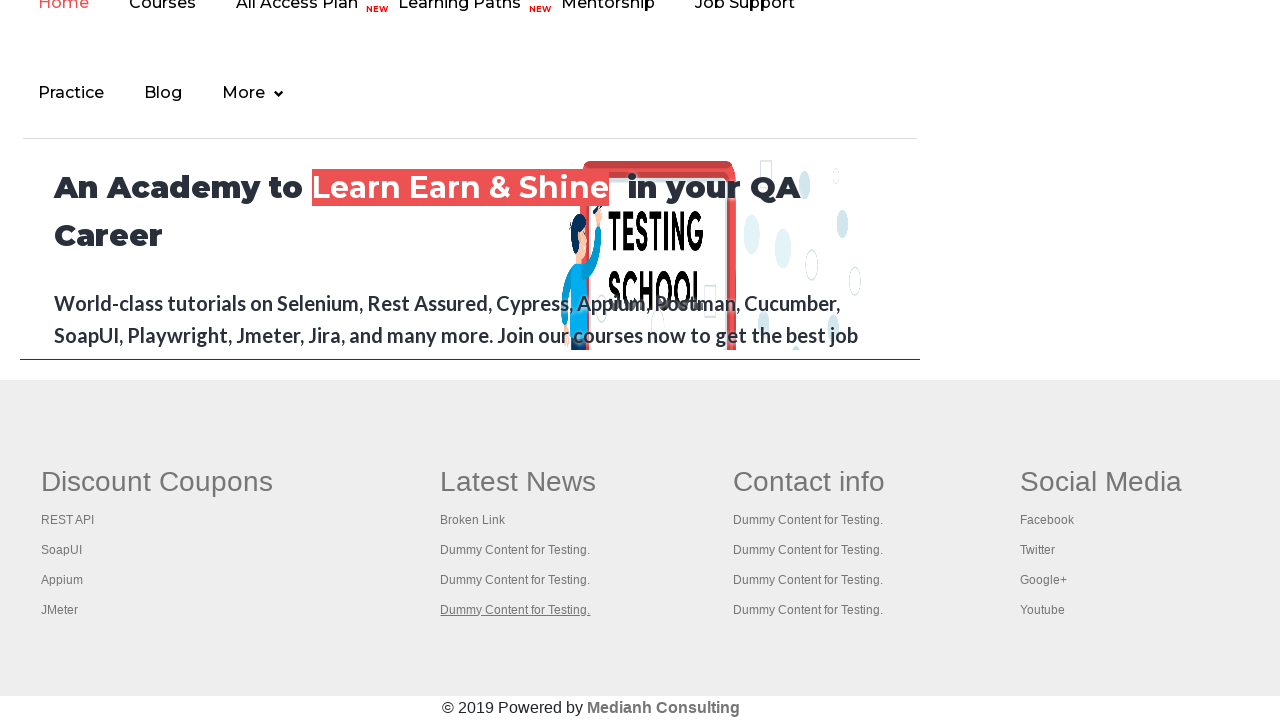